Tests dropdown selection functionality by selecting different US states using various selection methods (visible text, value, and index)

Starting URL: https://practice.cydeo.com/dropdown

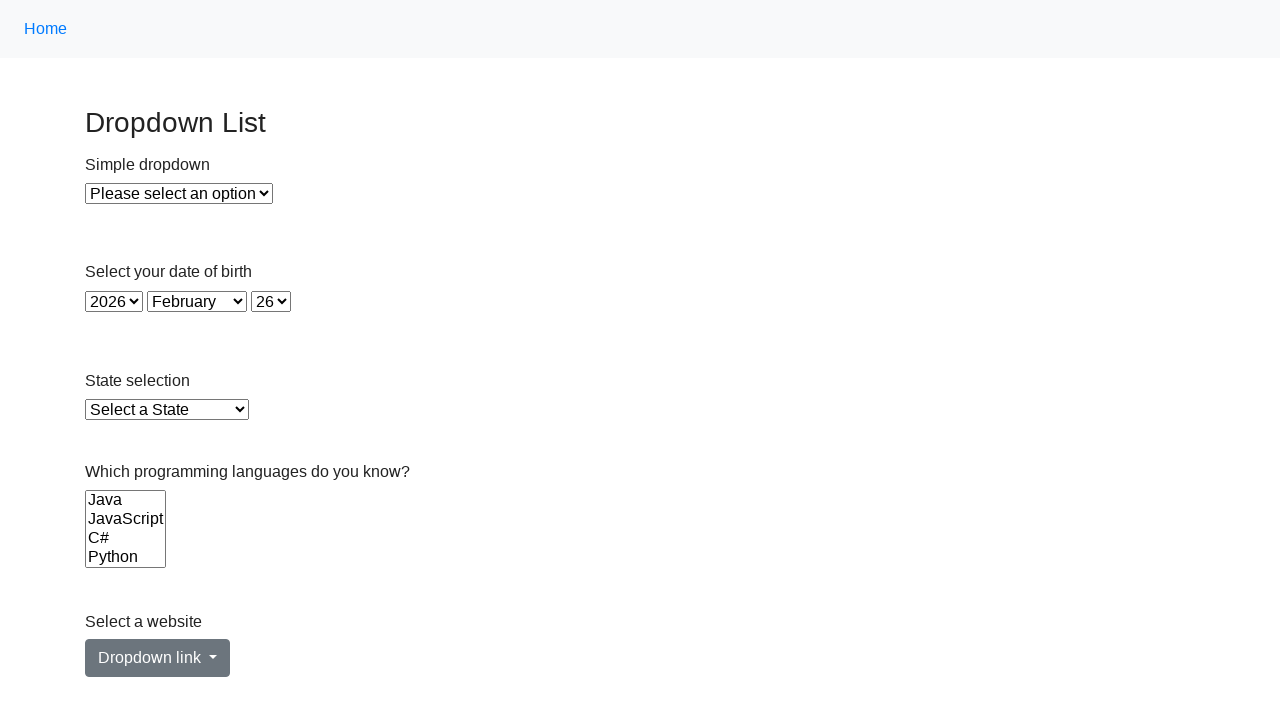

Located state dropdown element
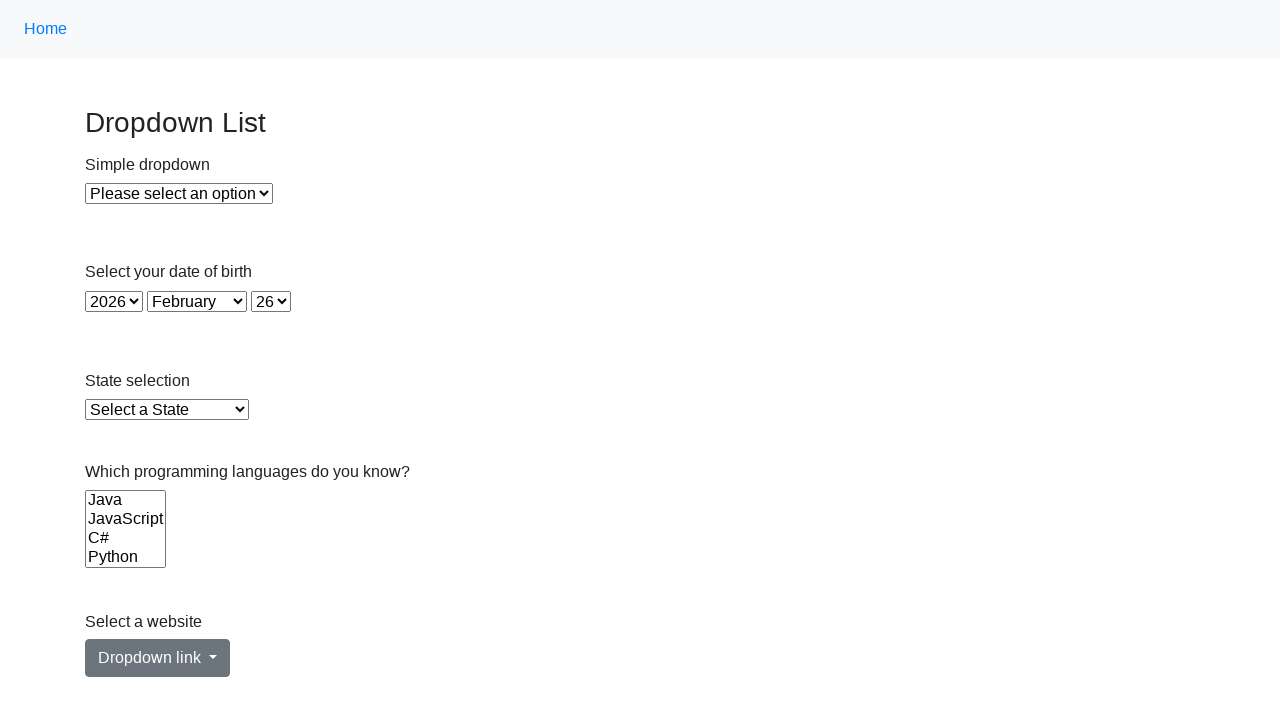

Selected Illinois from dropdown by visible text on select#state
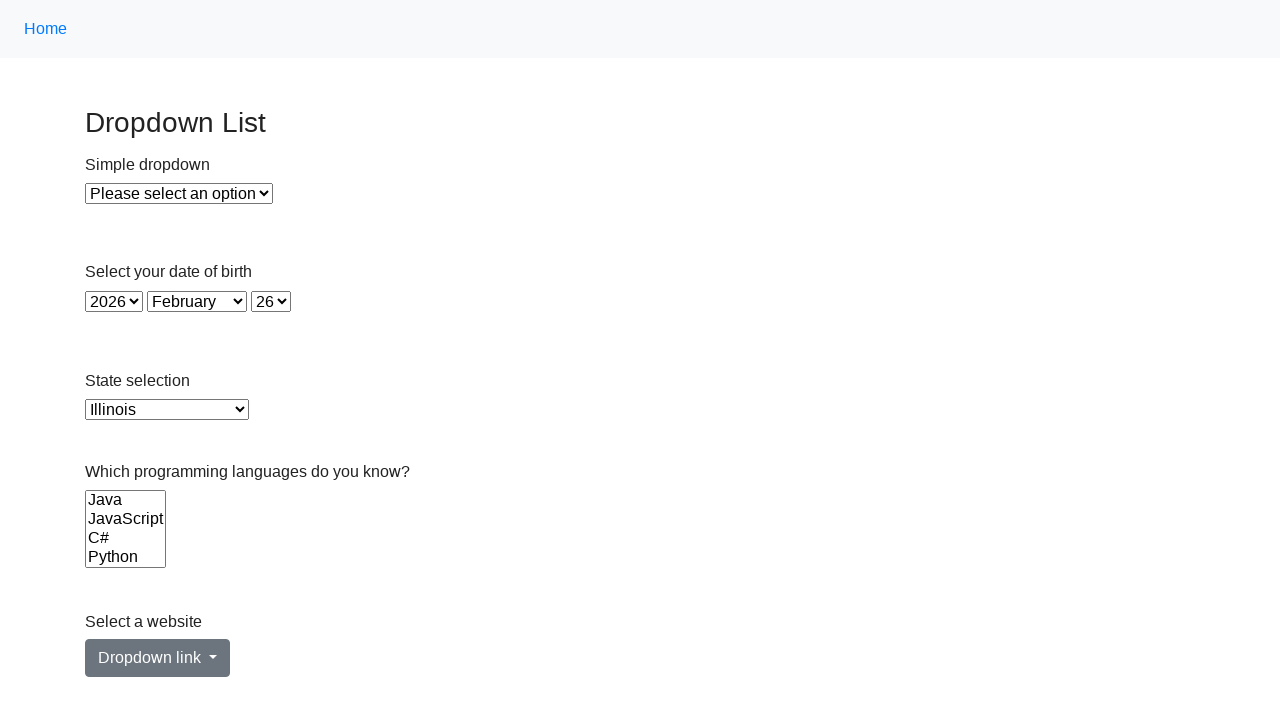

Selected Virginia from dropdown by value 'VA' on select#state
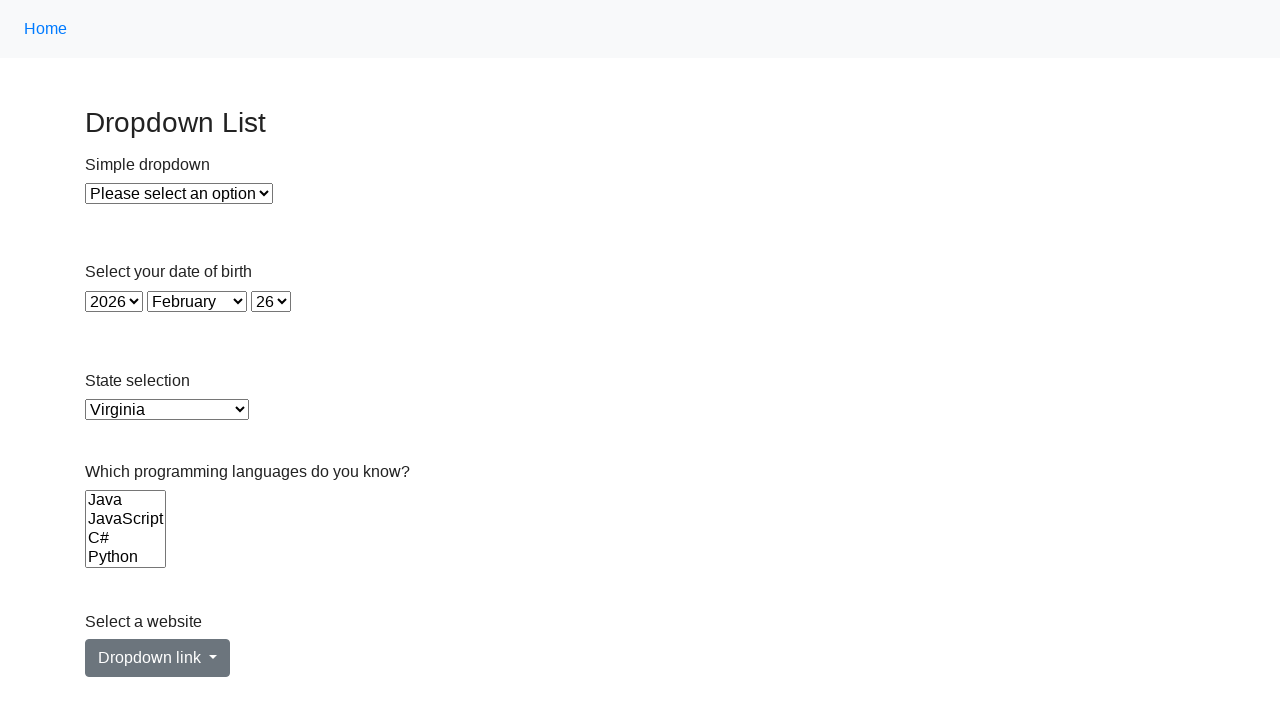

Selected California from dropdown by index 5 on select#state
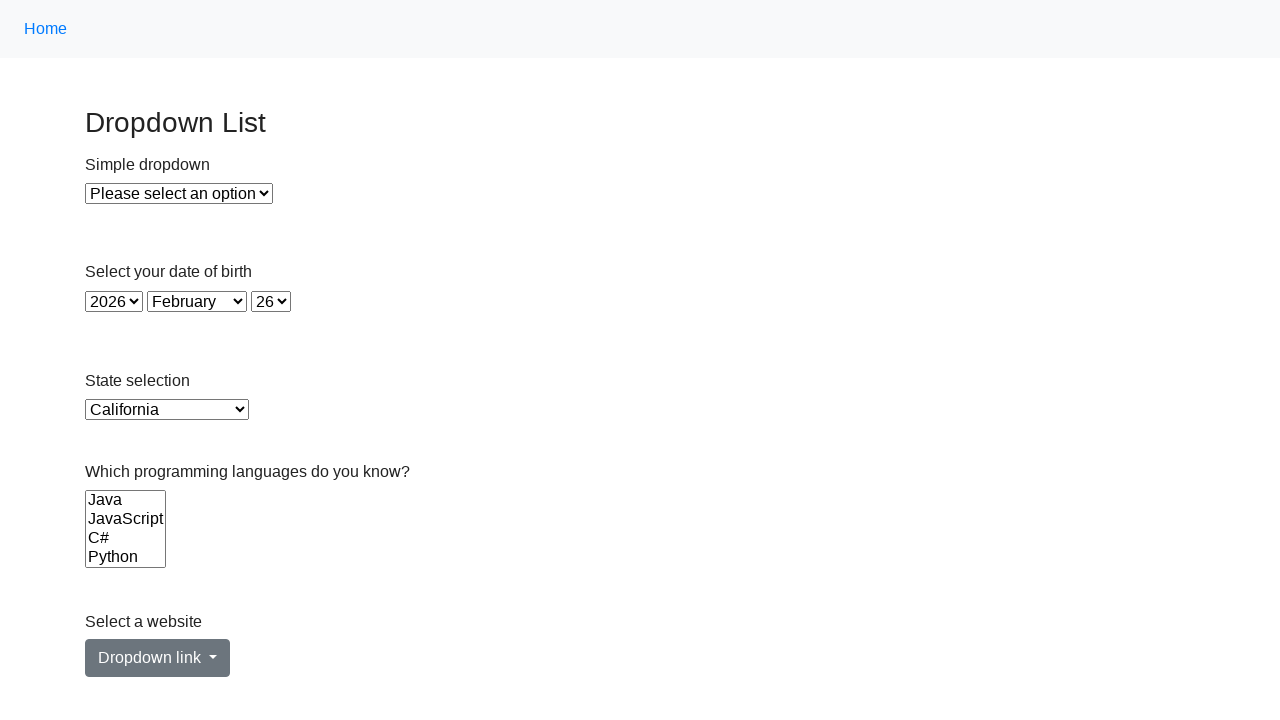

Retrieved selected option text from dropdown
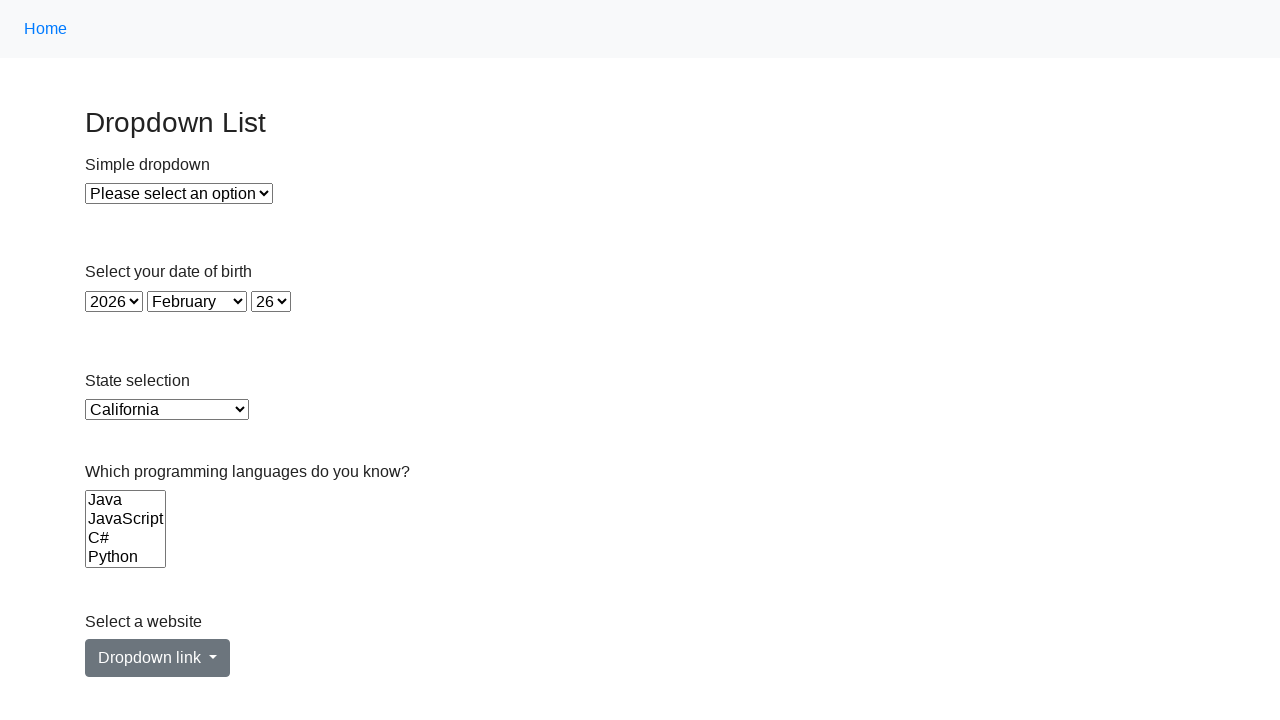

Verified that California is the selected option
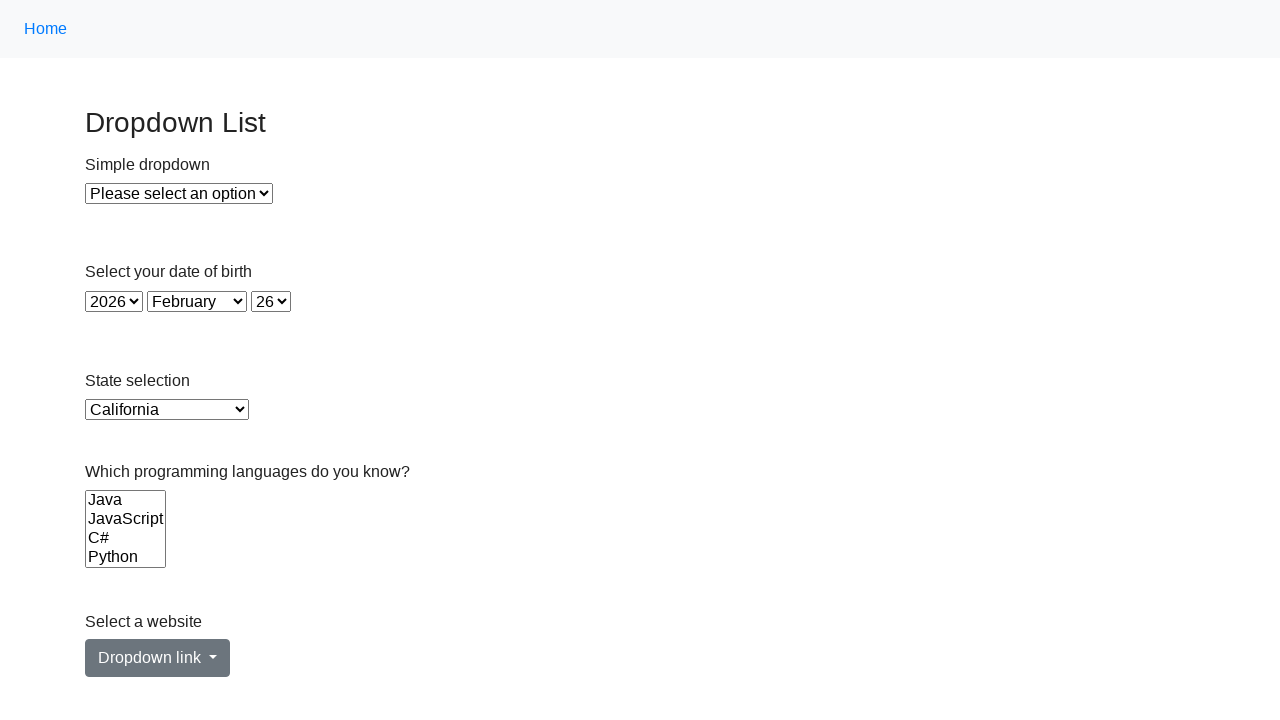

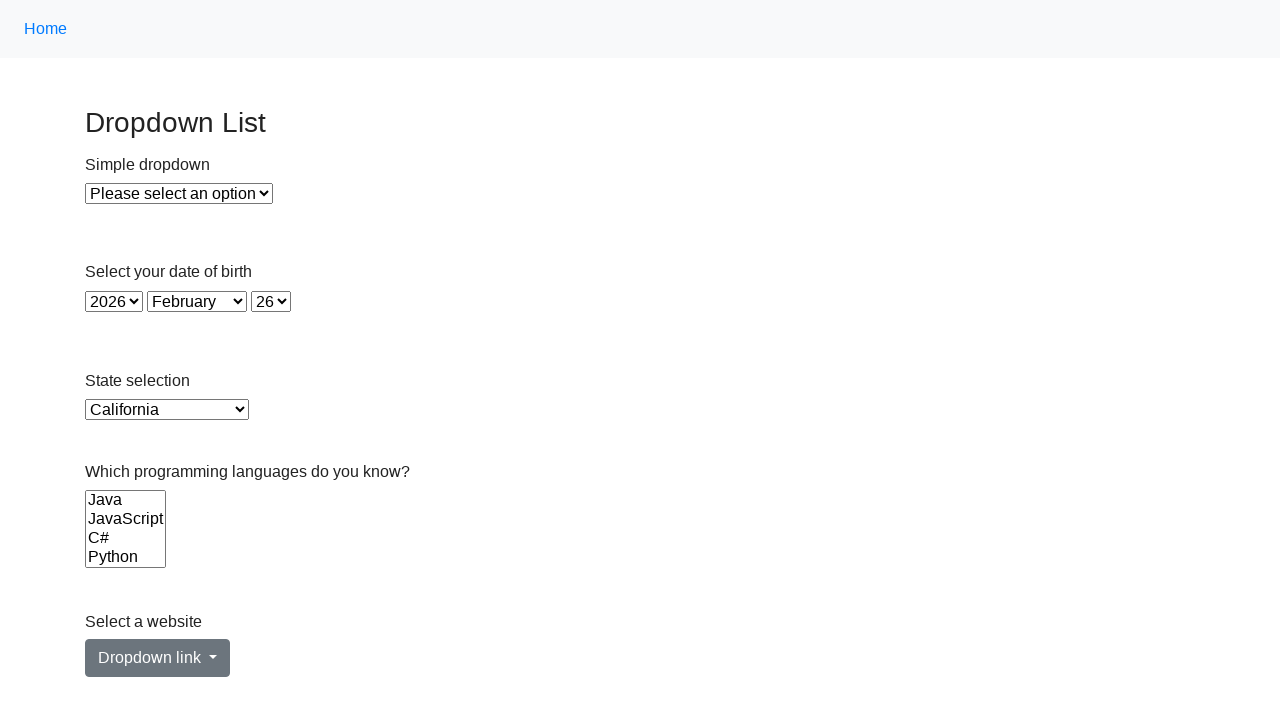